Tests filling a practice HTML form by entering a randomly generated username and password into the form fields on a test page.

Starting URL: https://testpages.eviltester.com/styled/basic-html-form-test.html

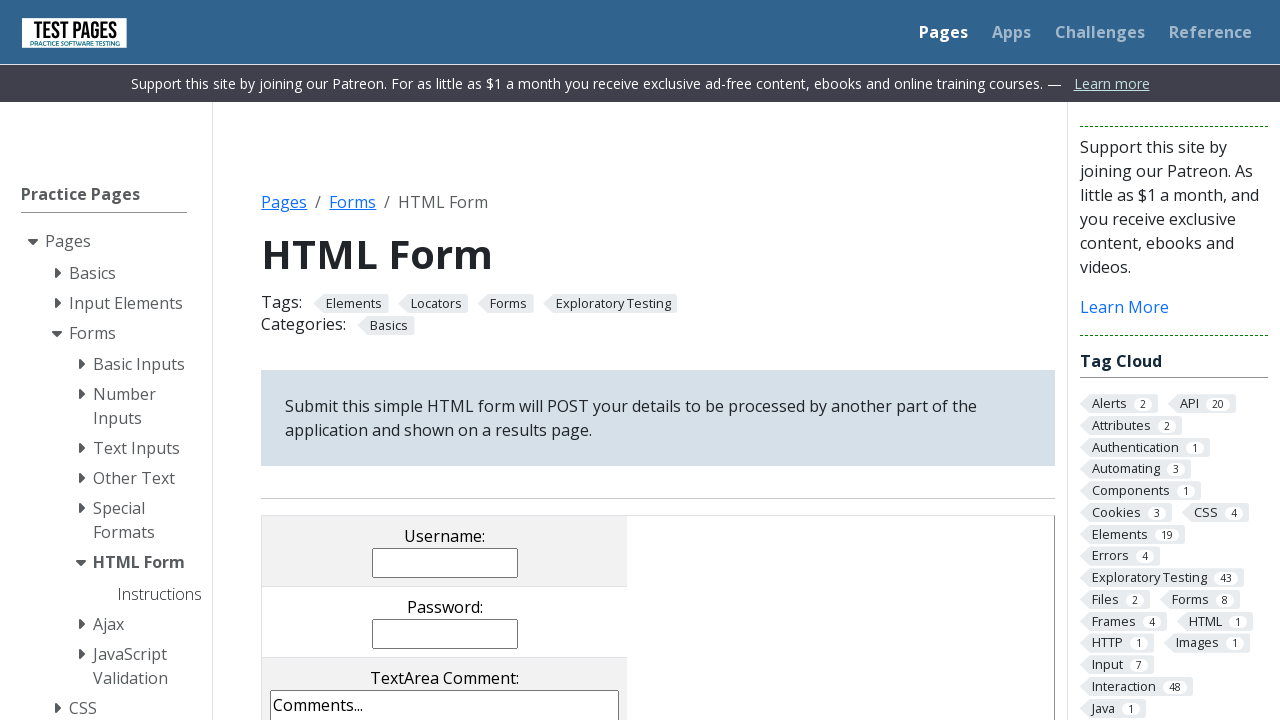

Filled username field with 'marcus_hendricks' on input[name='username']
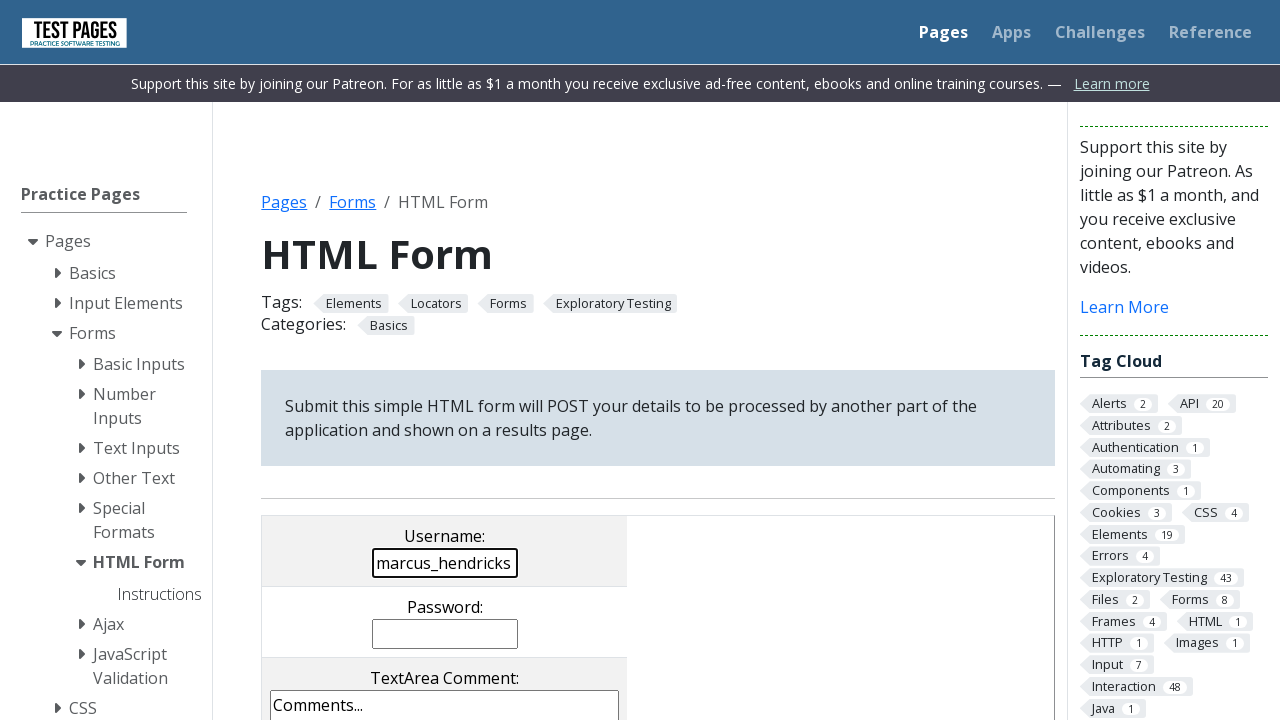

Filled password field with 'xK9#mPqL2vNw' on input[name='password']
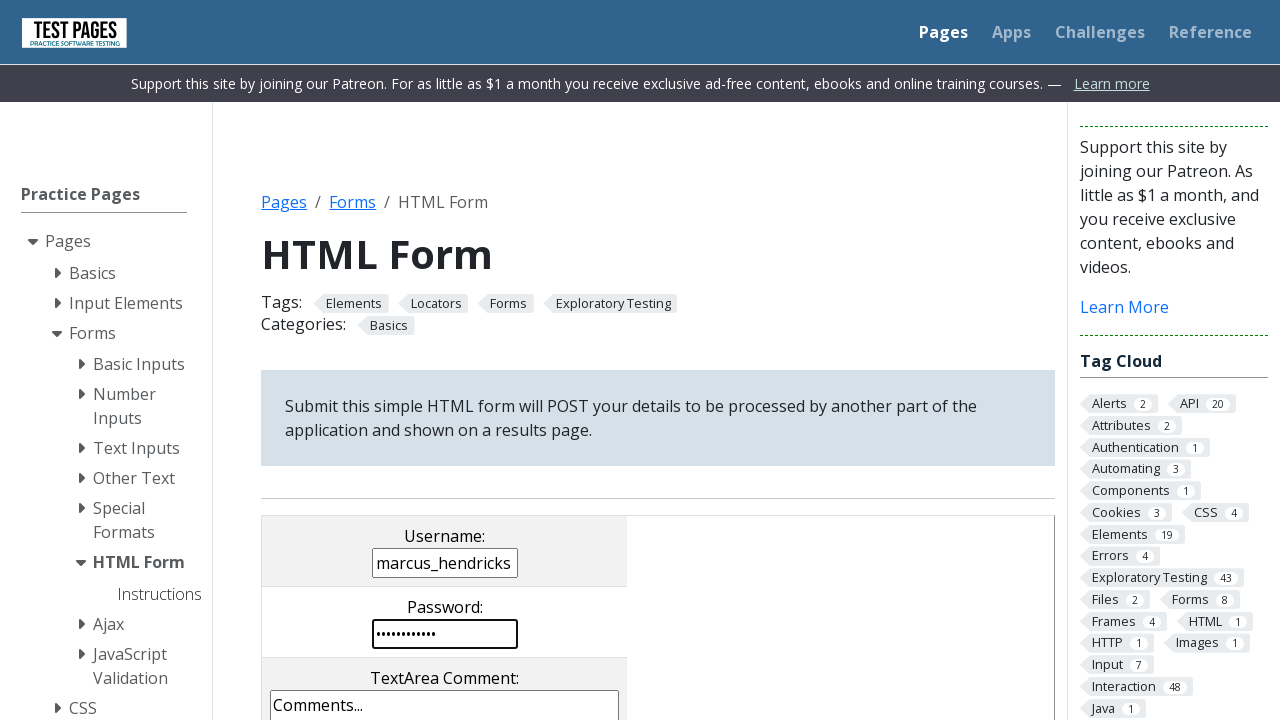

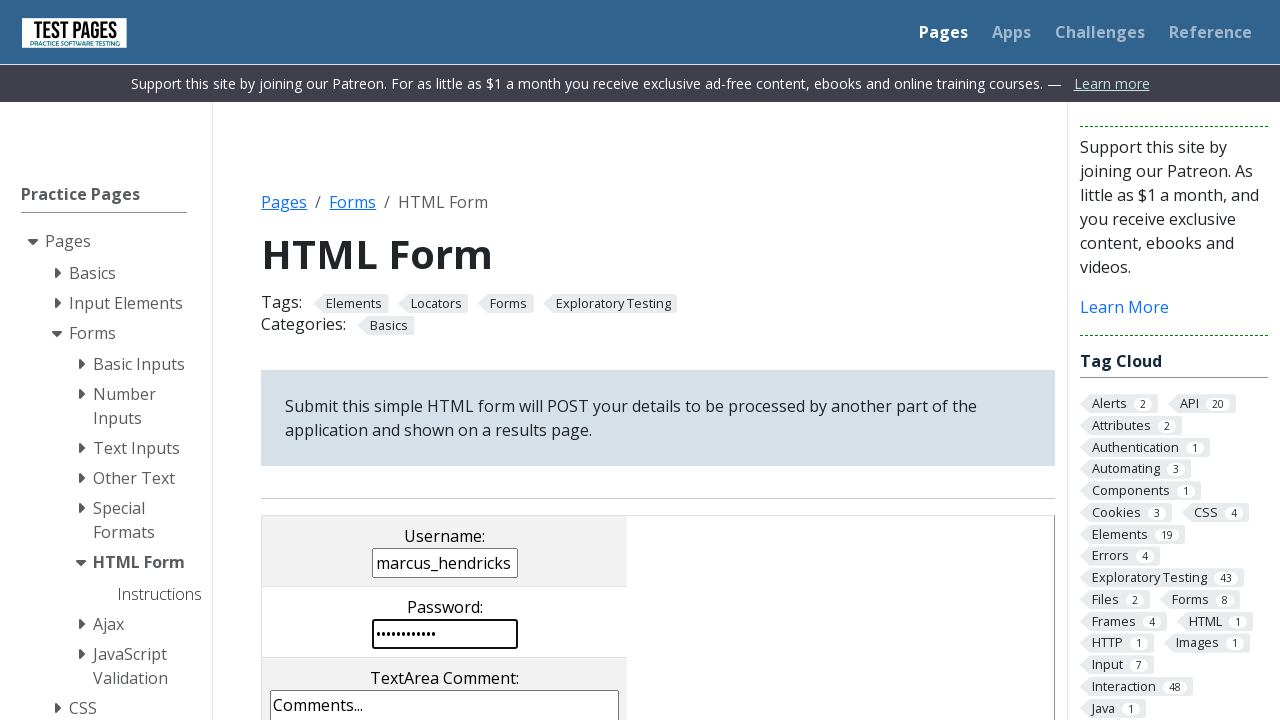